Tests radio button functionality by selecting a radio button option and verifying the selection result

Starting URL: https://demoqa.com/radio-button

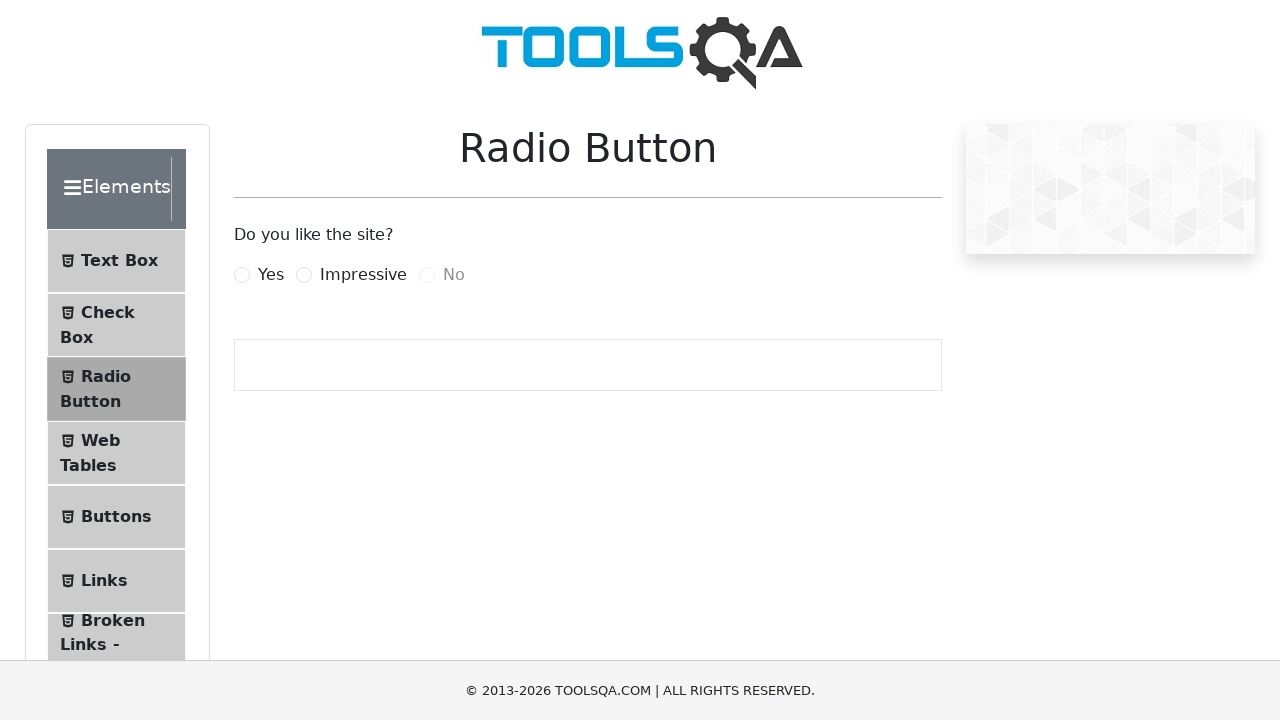

Clicked on the 'Impressive' radio button option at (363, 275) on label[for='impressiveRadio']
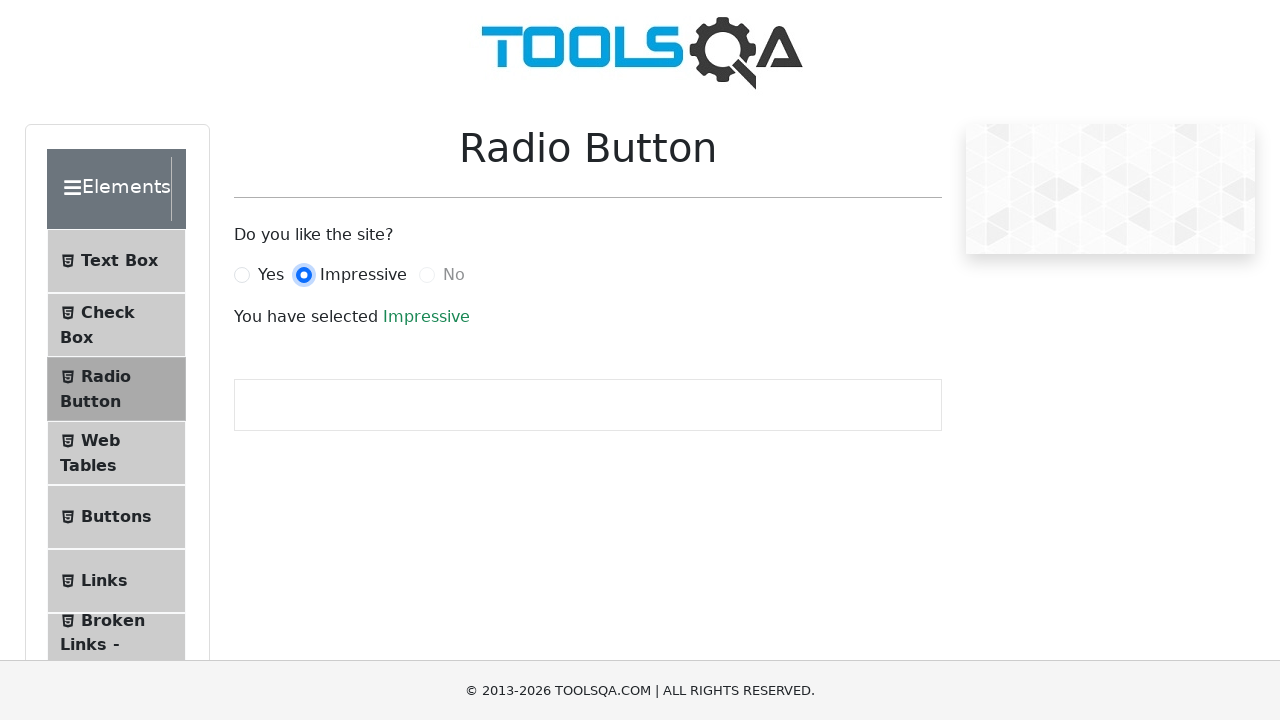

Waited for success message to appear
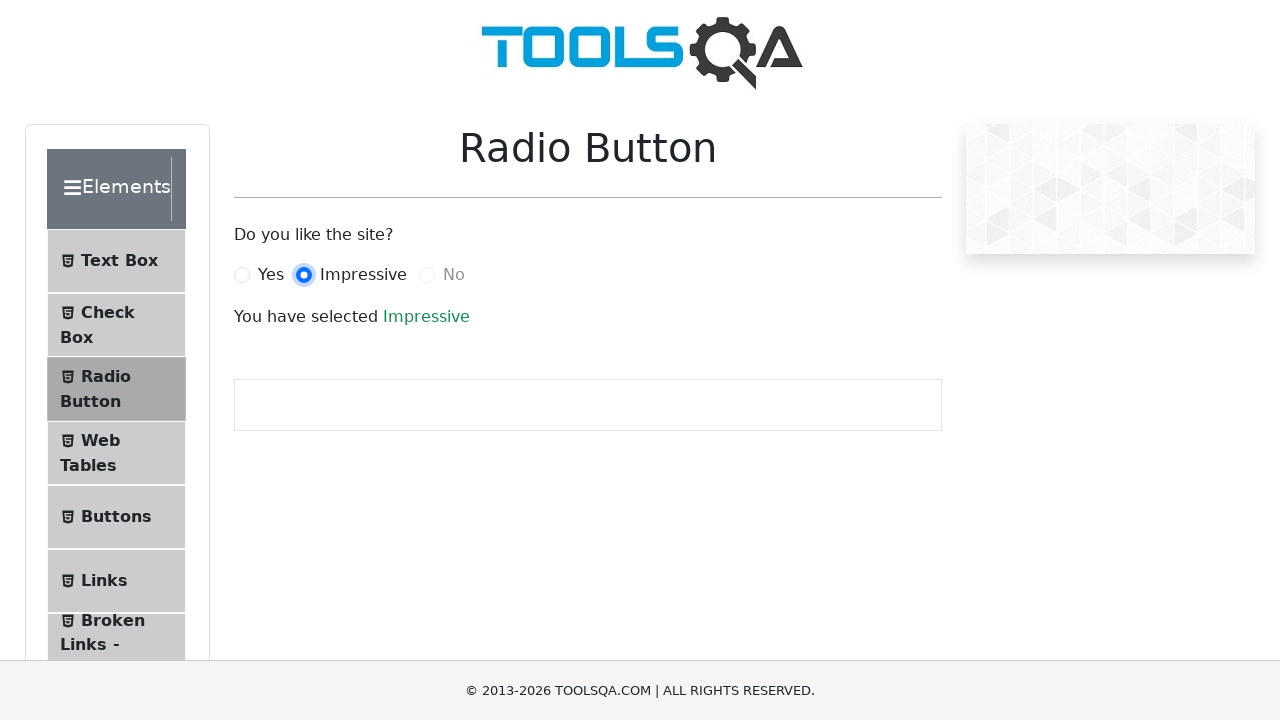

Retrieved success message text
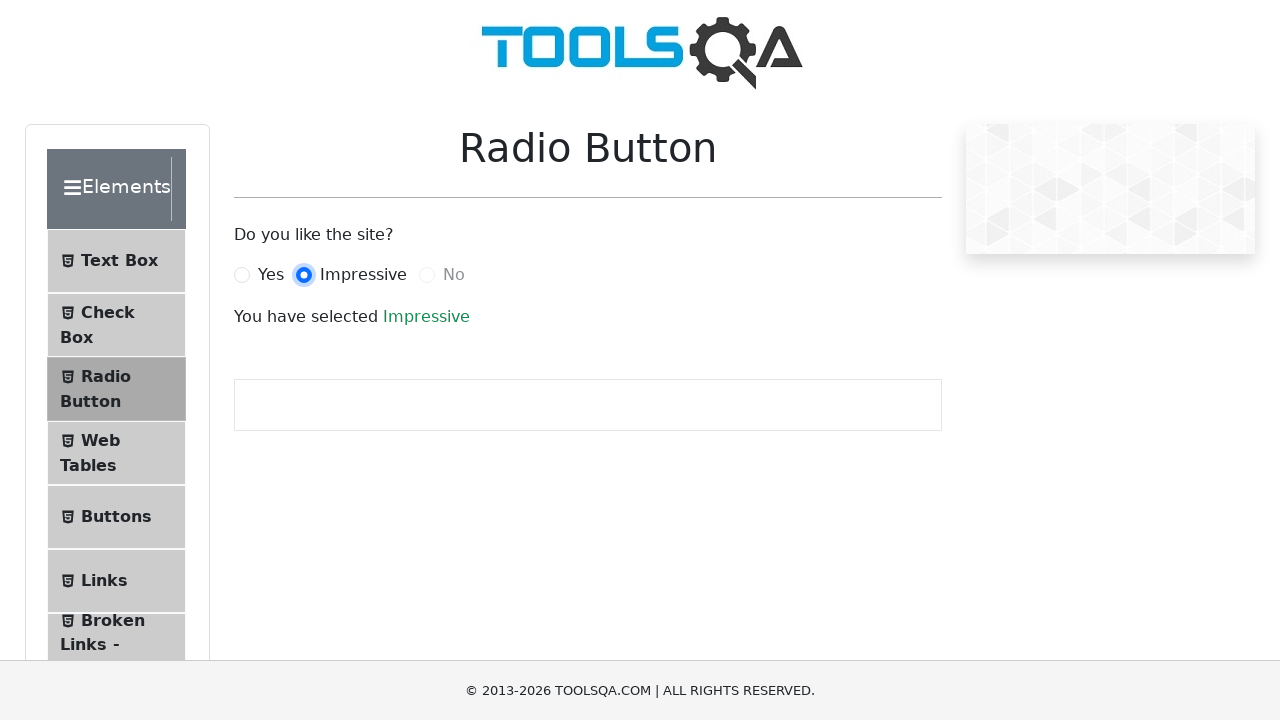

Verified that success message contains 'Impressive'
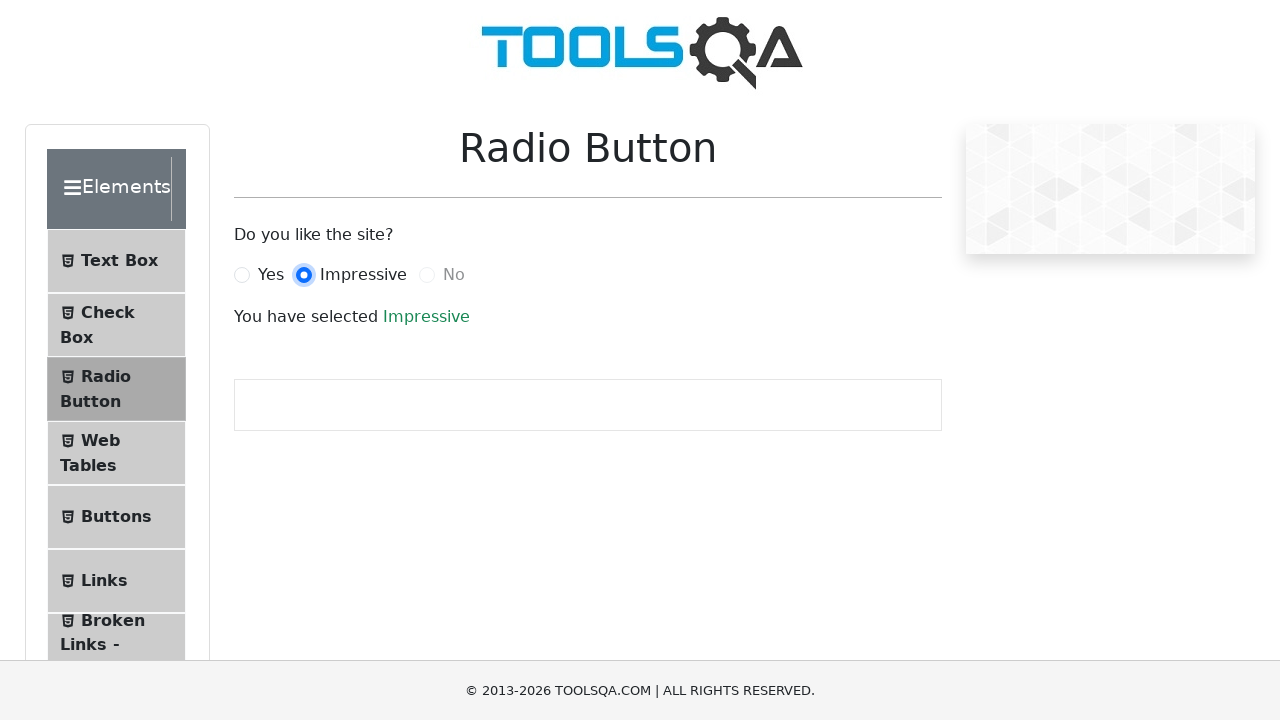

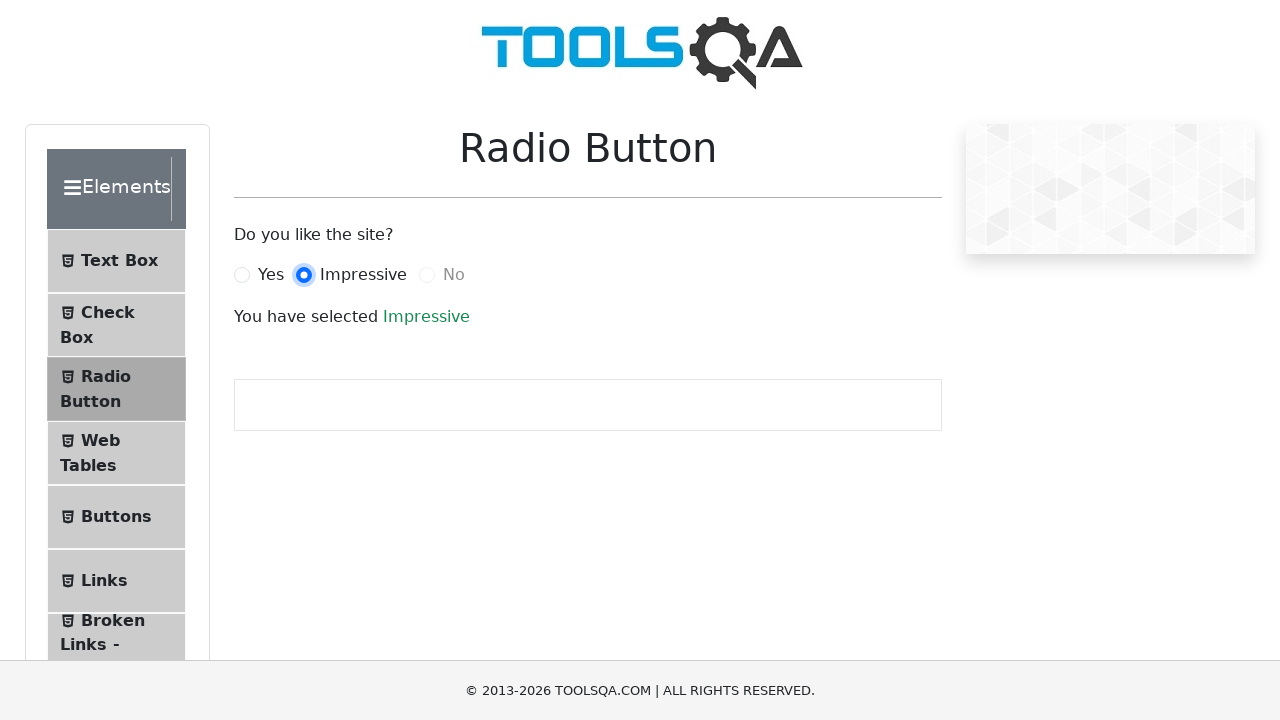